Tests the home link navigation by first opening the cart page, then clicking the Home link in the navigation to verify it returns to the home page with the image carousel visible.

Starting URL: https://www.demoblaze.com

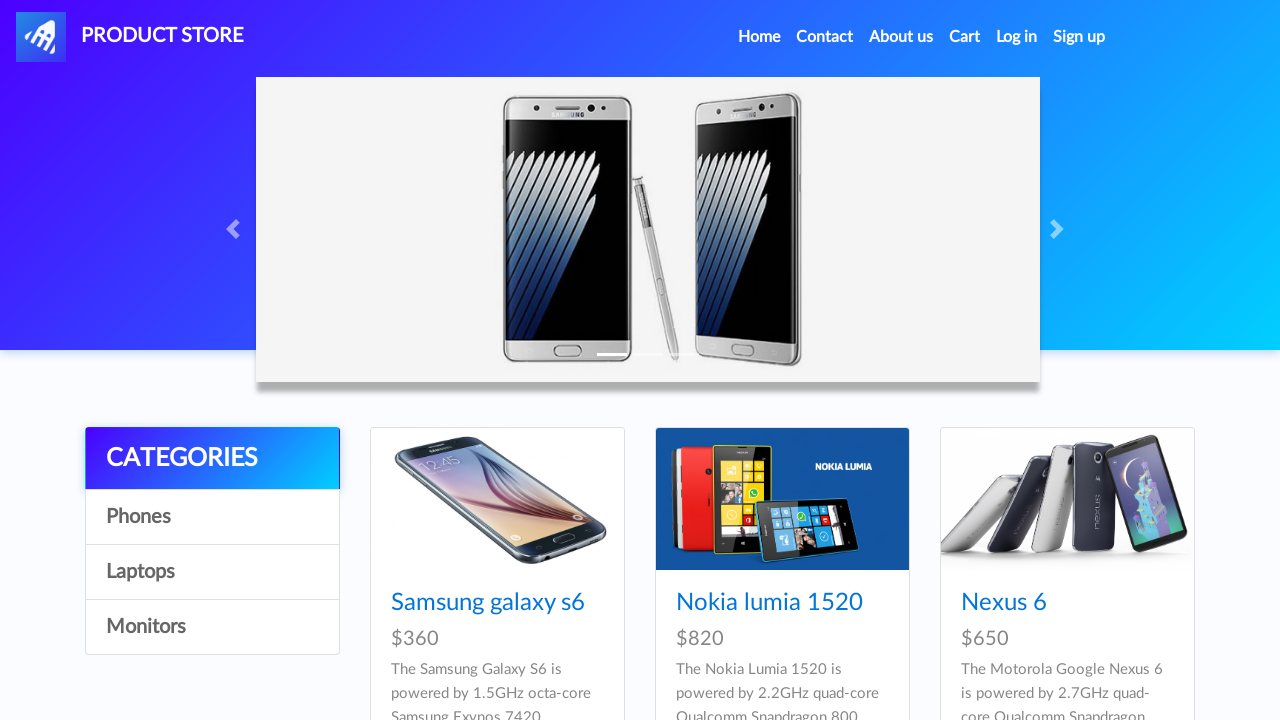

Clicked Cart link to navigate to cart page at (965, 37) on a#cartur
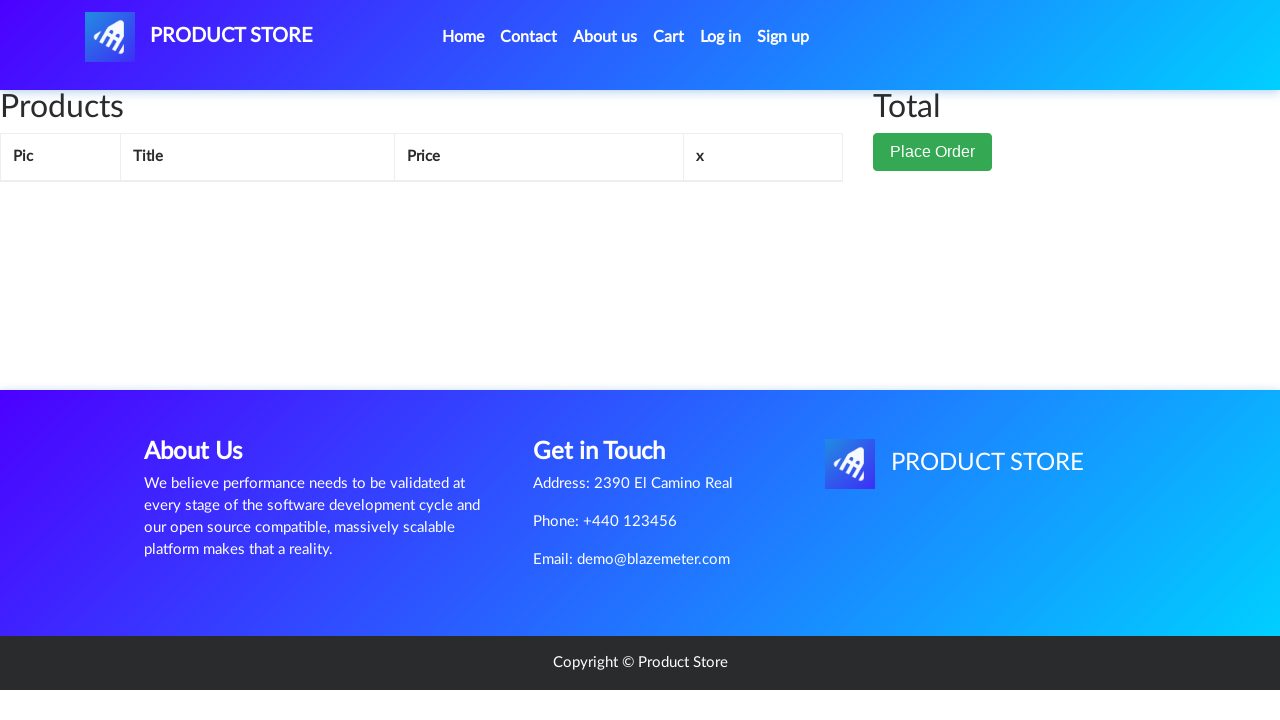

Cart page loaded and Place Order button is visible
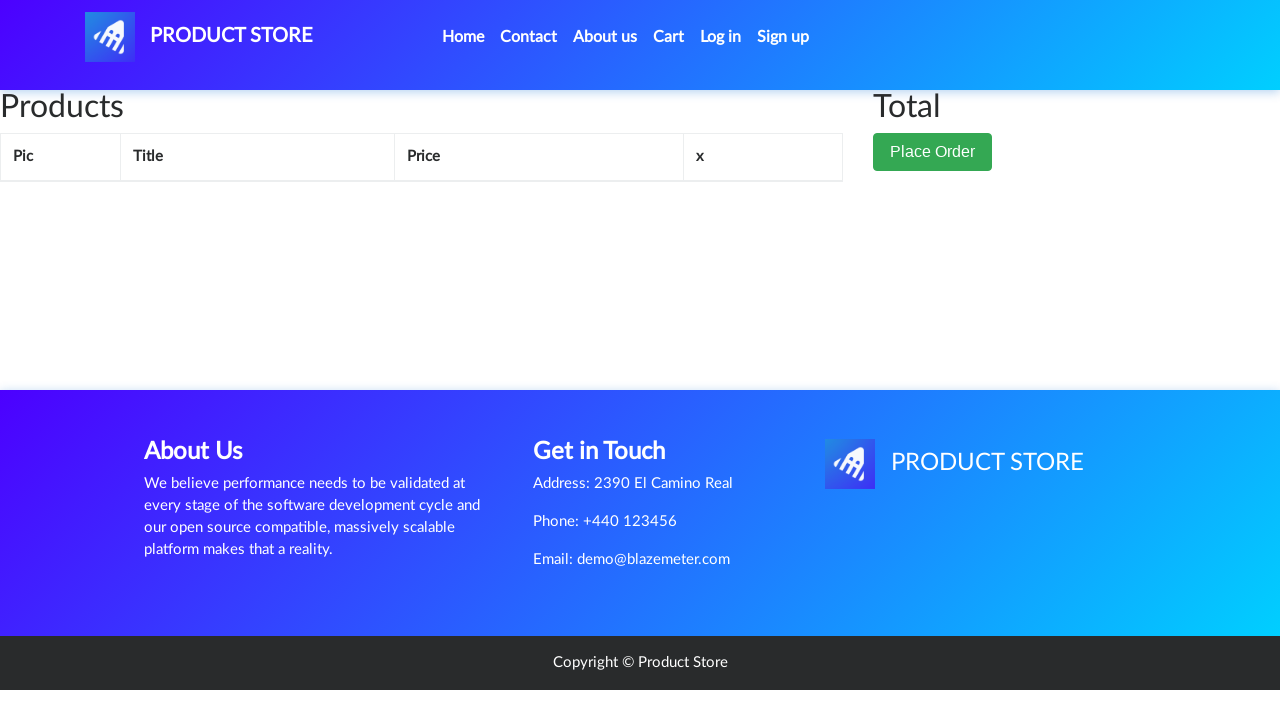

Clicked Home link in navigation at (463, 37) on a.nav-link[href='index.html']
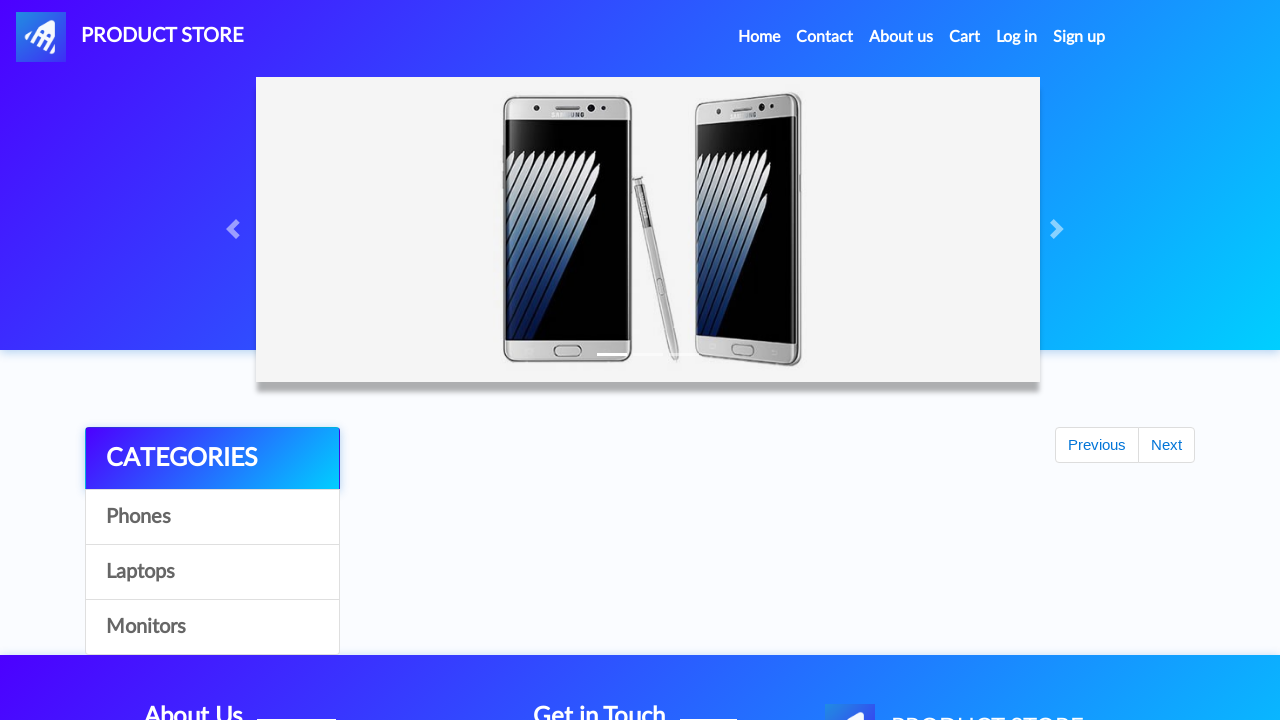

Home page loaded and image carousel is visible
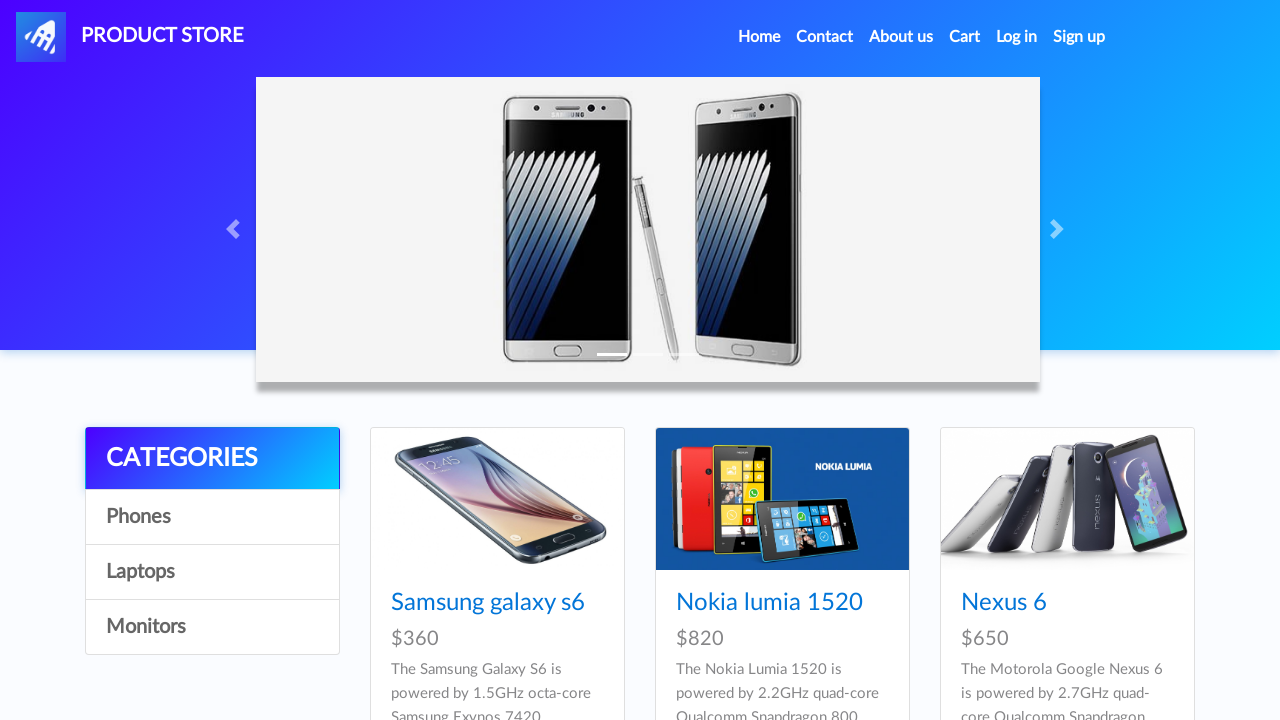

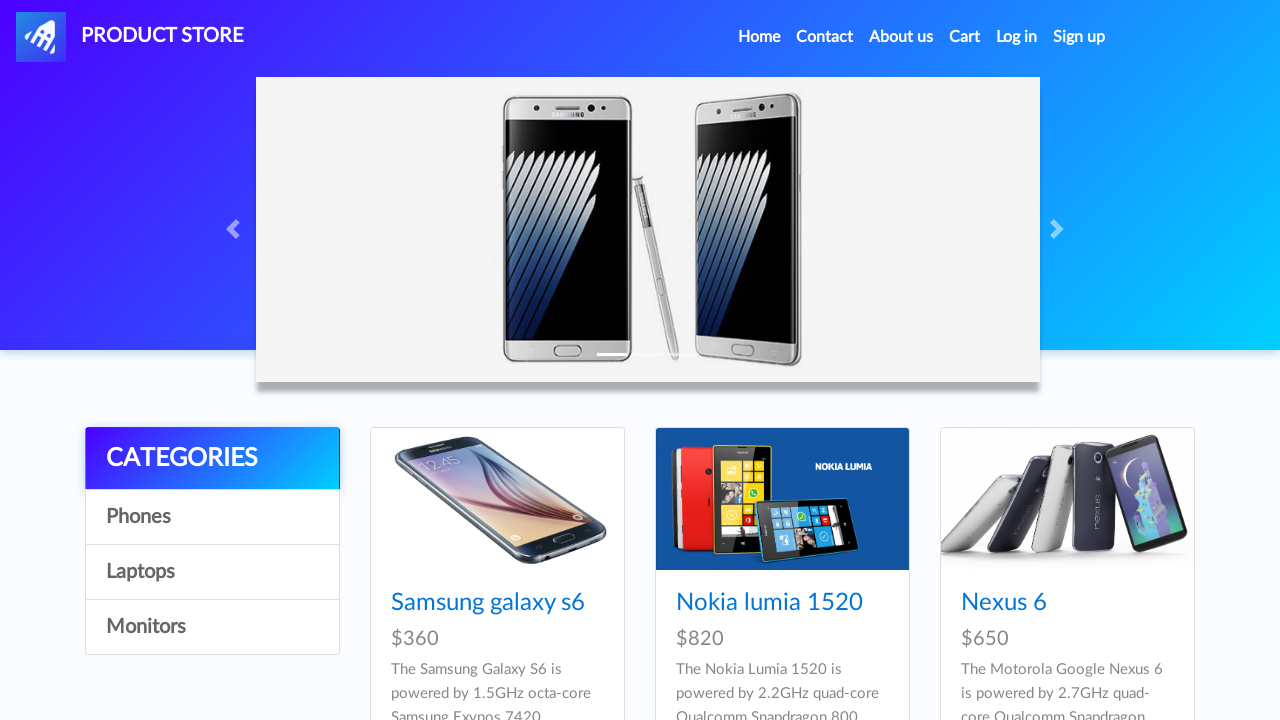